Tests marking all todo items as completed using the toggle all checkbox

Starting URL: https://demo.playwright.dev/todomvc

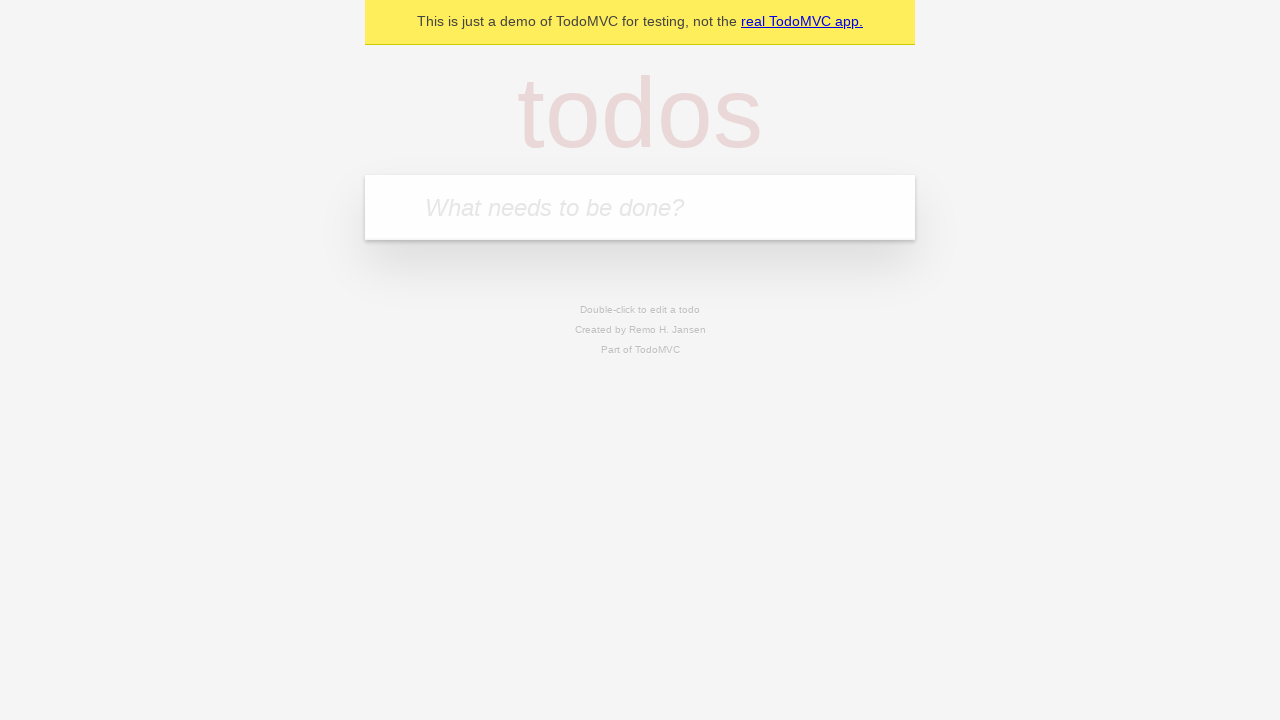

Filled todo input with 'buy some cheese' on internal:attr=[placeholder="What needs to be done?"i]
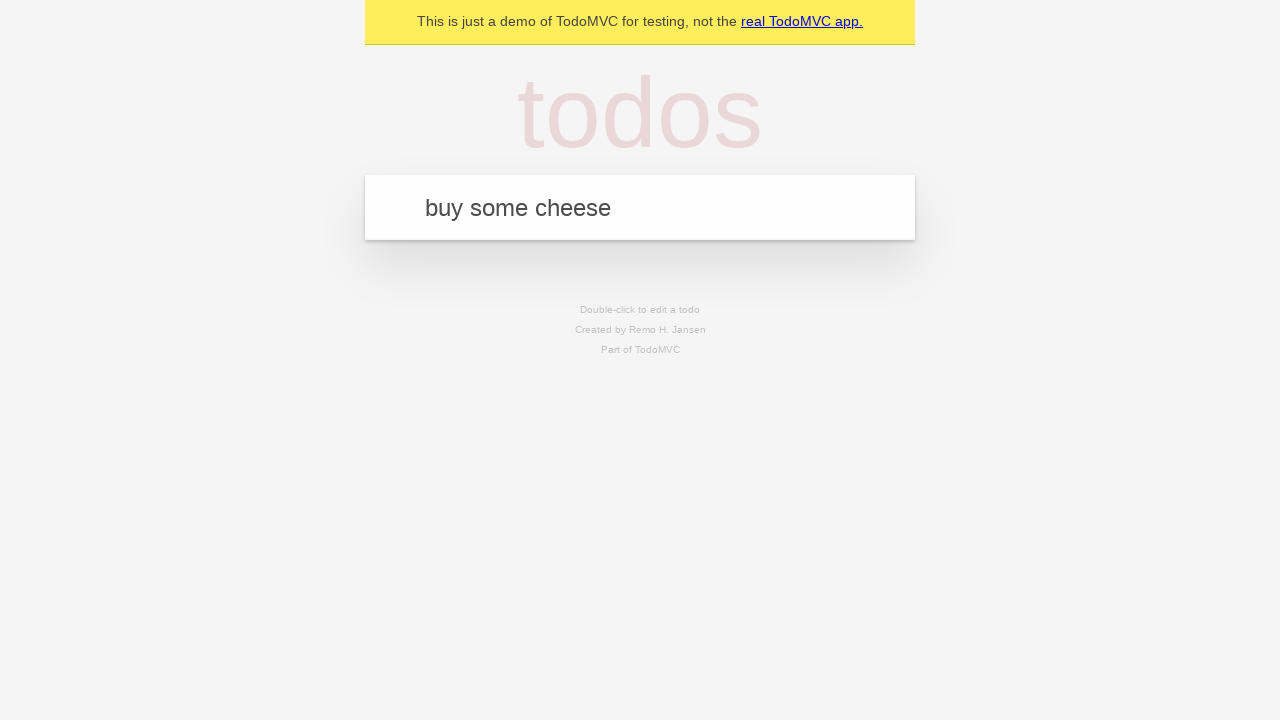

Pressed Enter to create todo 'buy some cheese' on internal:attr=[placeholder="What needs to be done?"i]
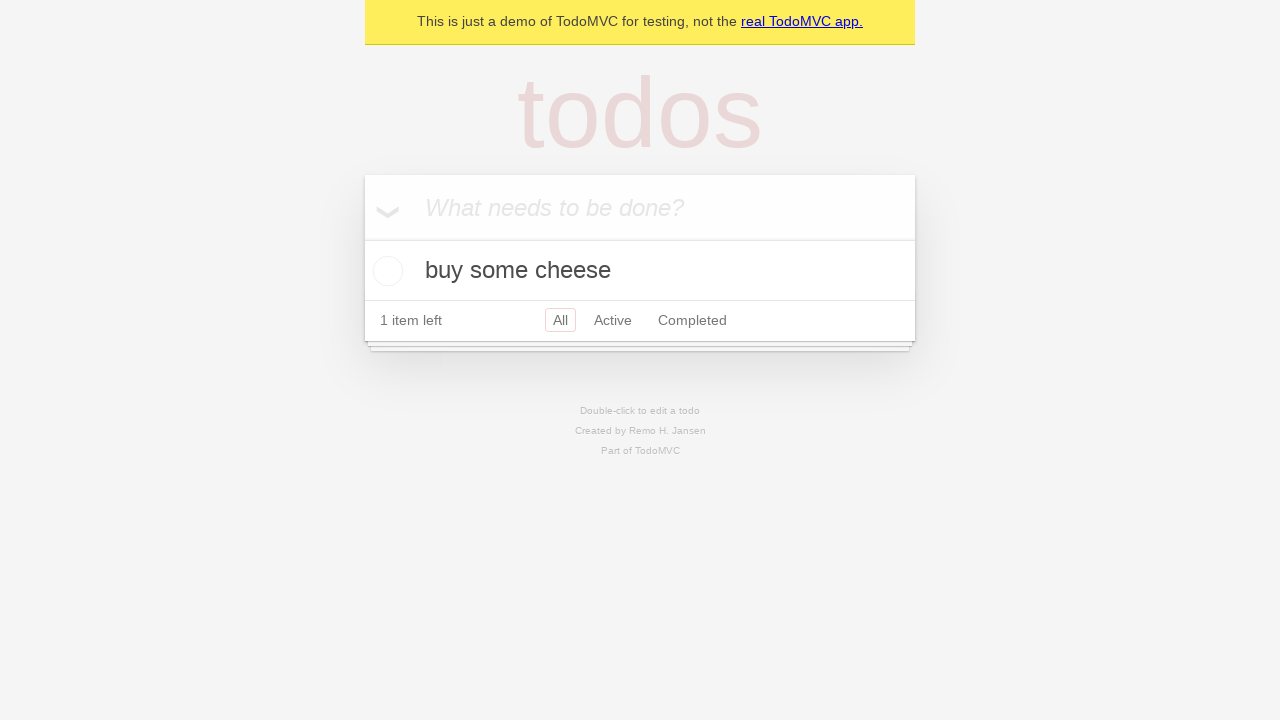

Filled todo input with 'feed the cat' on internal:attr=[placeholder="What needs to be done?"i]
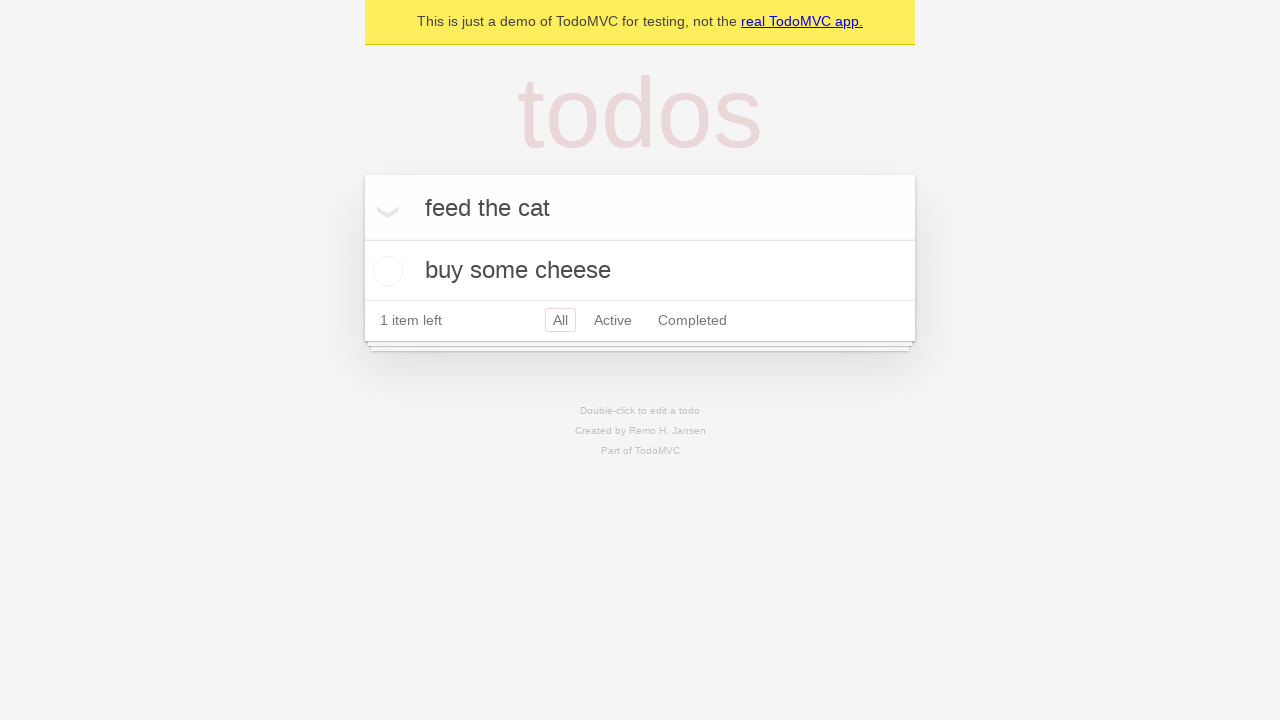

Pressed Enter to create todo 'feed the cat' on internal:attr=[placeholder="What needs to be done?"i]
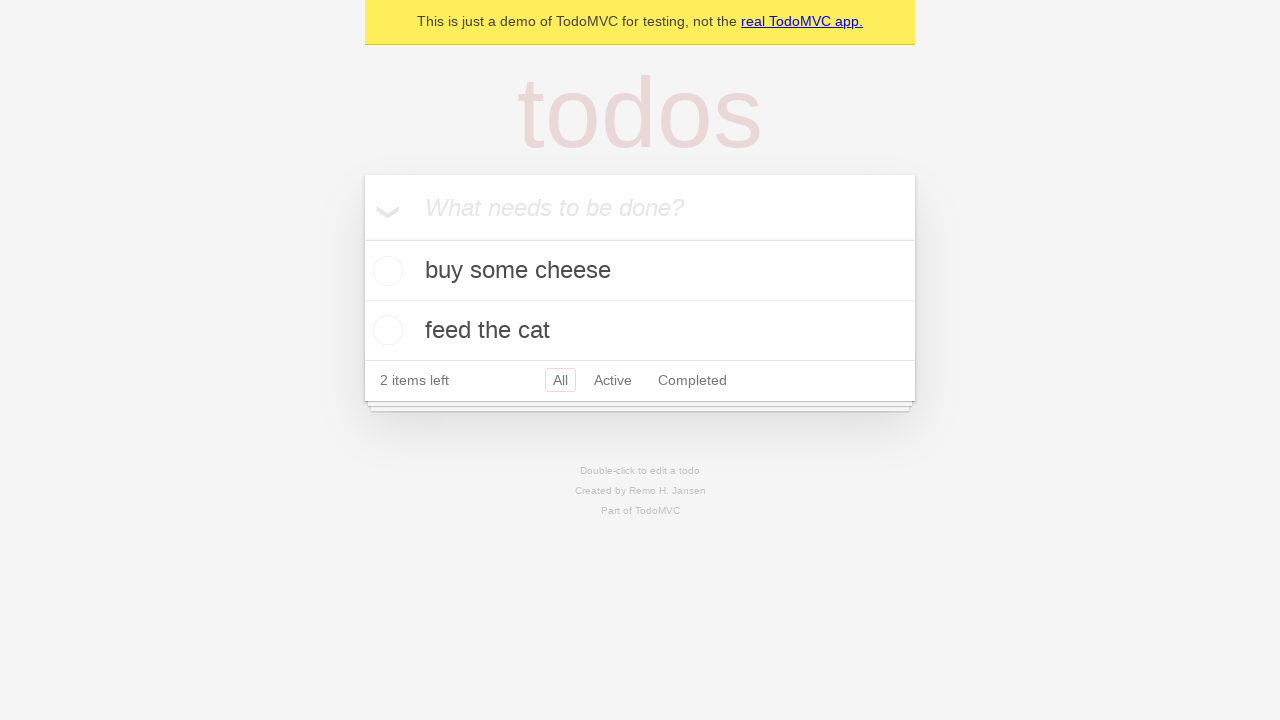

Filled todo input with 'book a doctors appointment' on internal:attr=[placeholder="What needs to be done?"i]
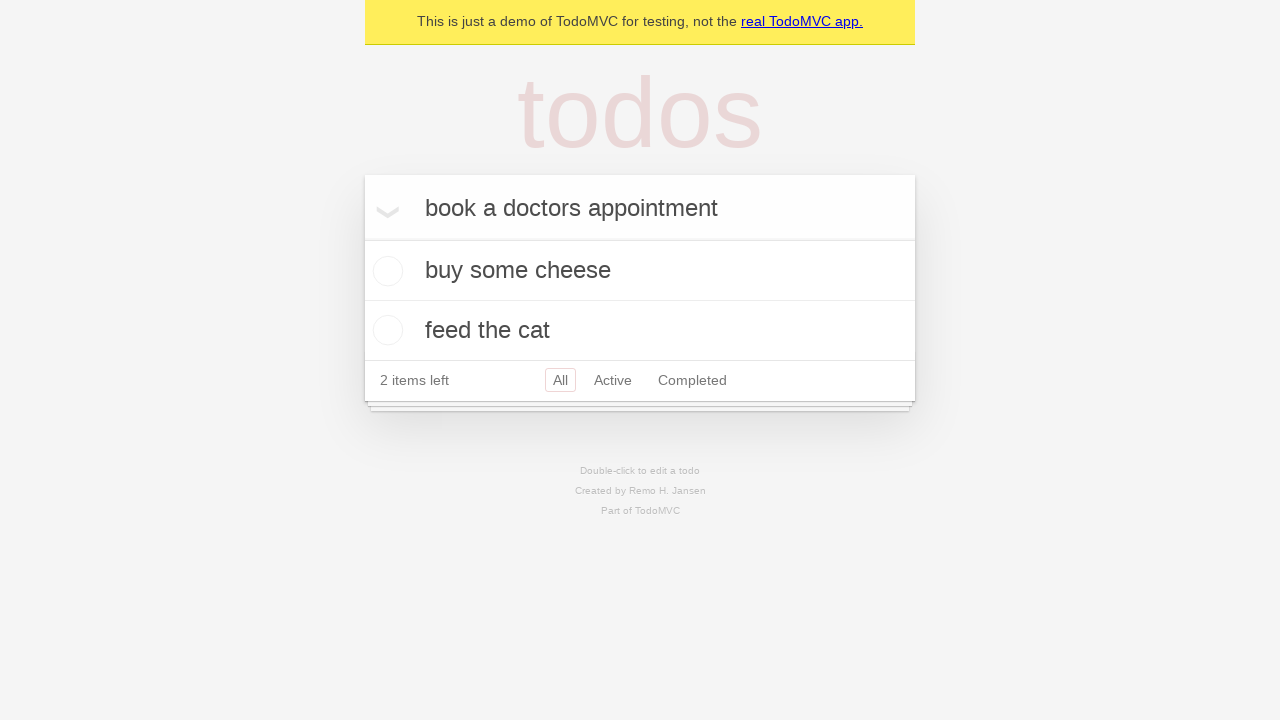

Pressed Enter to create todo 'book a doctors appointment' on internal:attr=[placeholder="What needs to be done?"i]
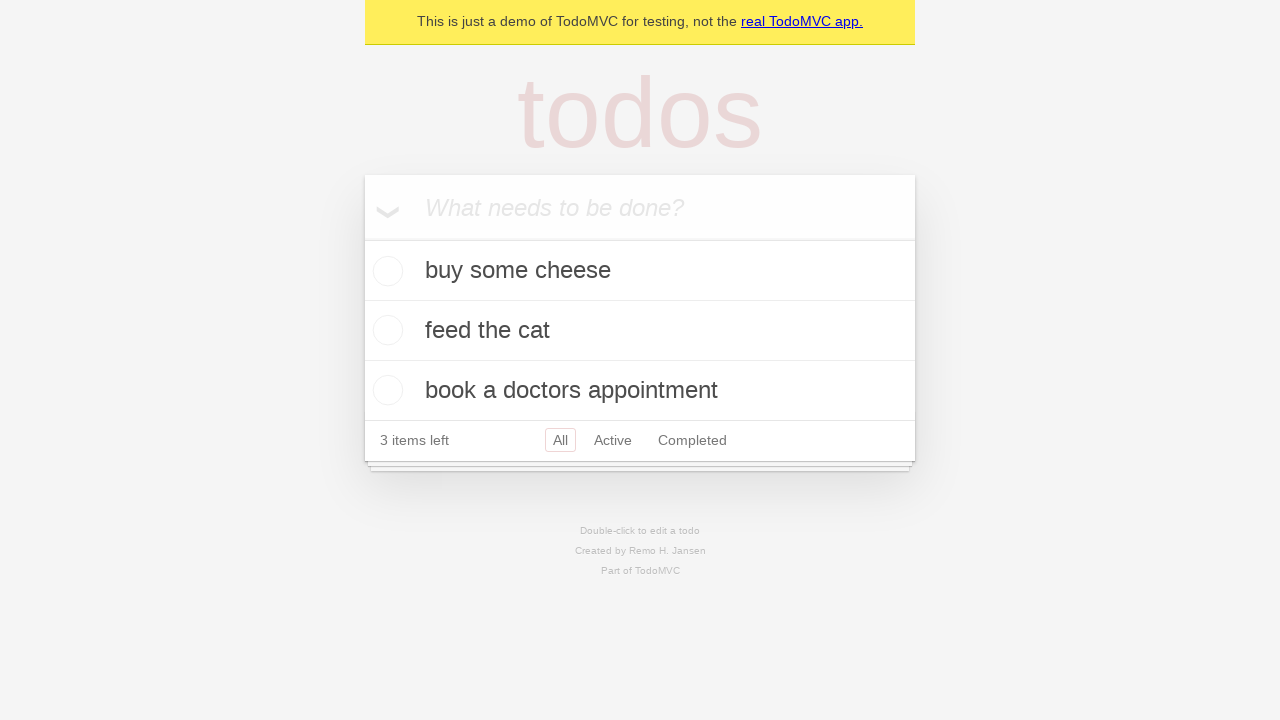

Waited for all 3 todo items to be created
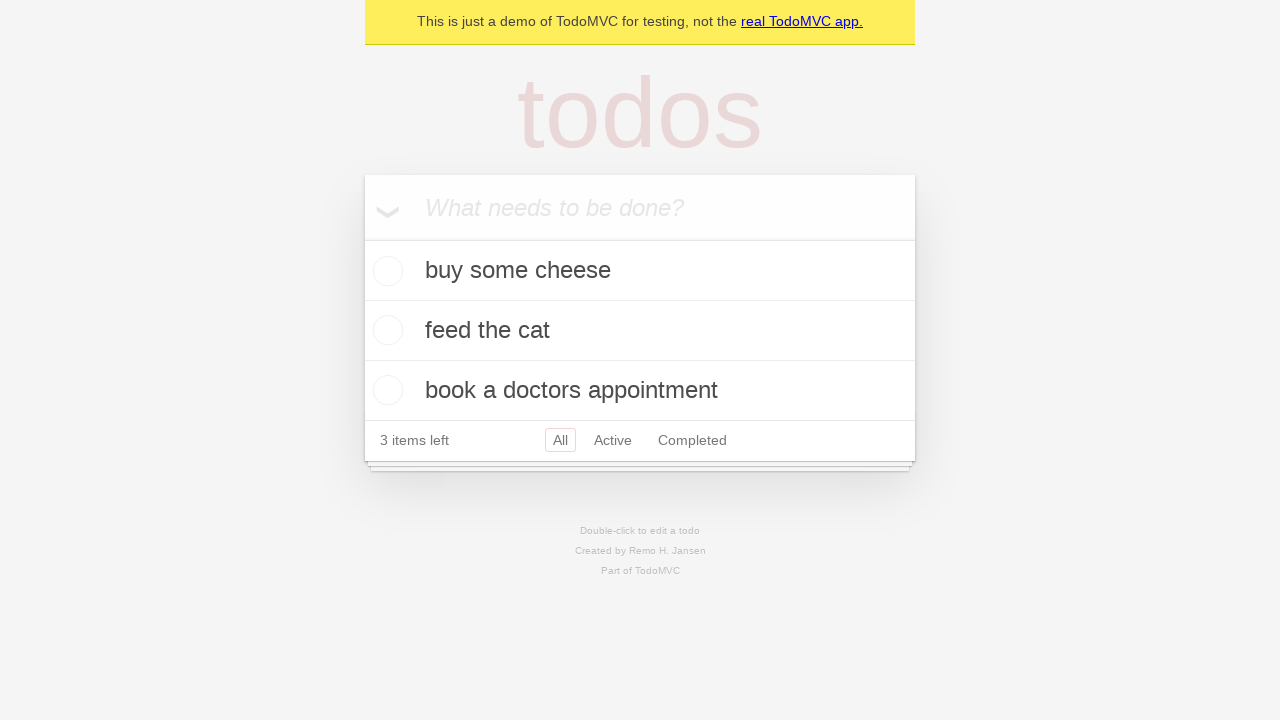

Clicked 'Mark all as complete' checkbox at (362, 238) on internal:label="Mark all as complete"i
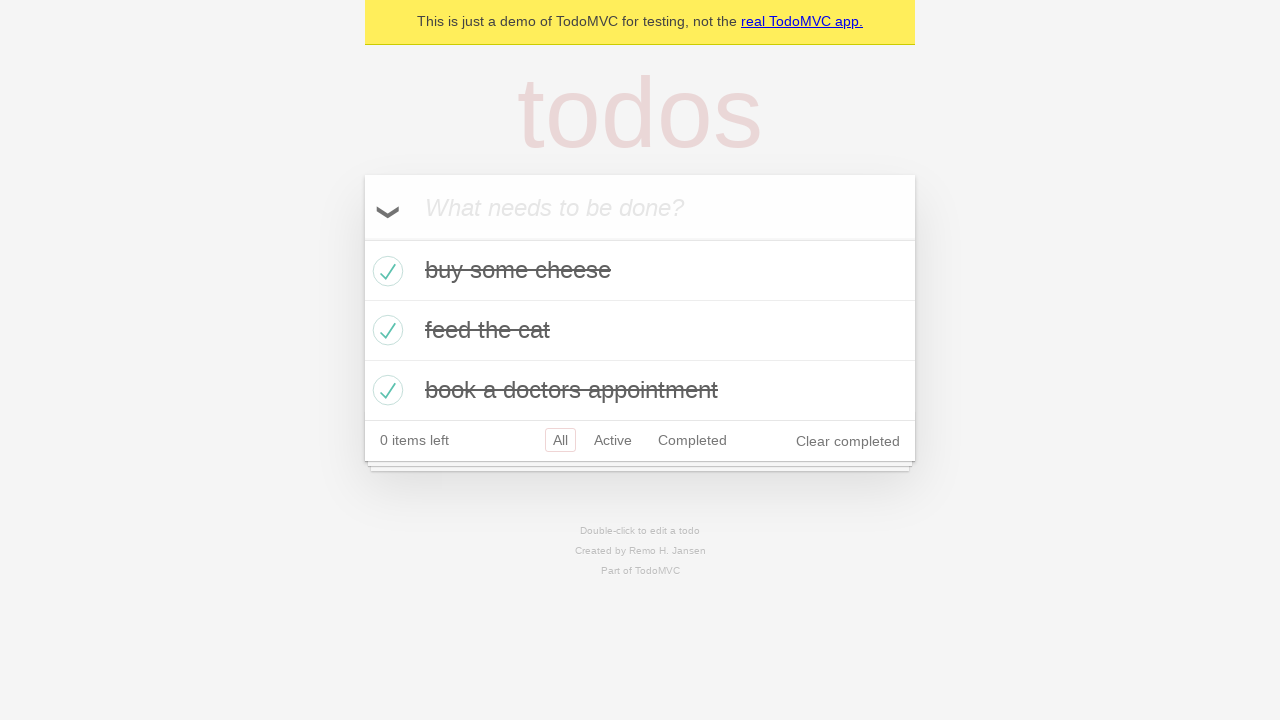

All todo items are now marked as completed
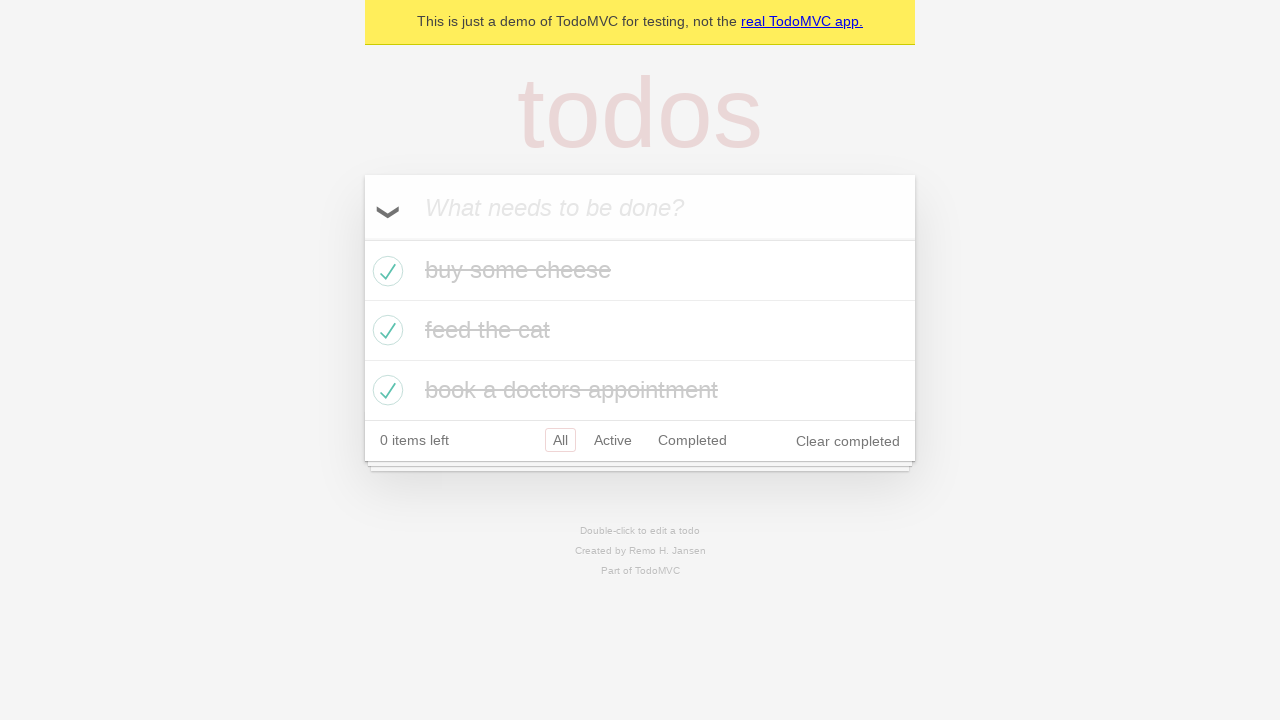

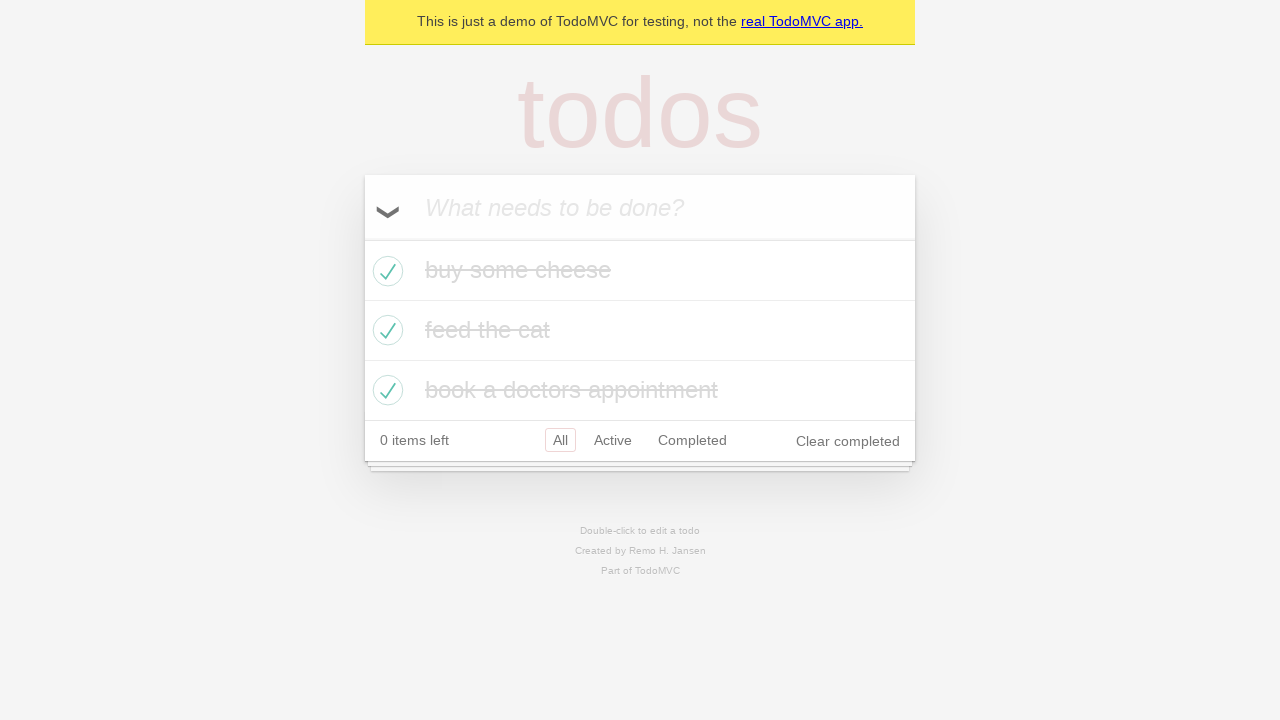